Navigates to GoDaddy Vietnam website and maximizes the browser window, then verifies the current URL can be retrieved.

Starting URL: https://vn.godaddy.com

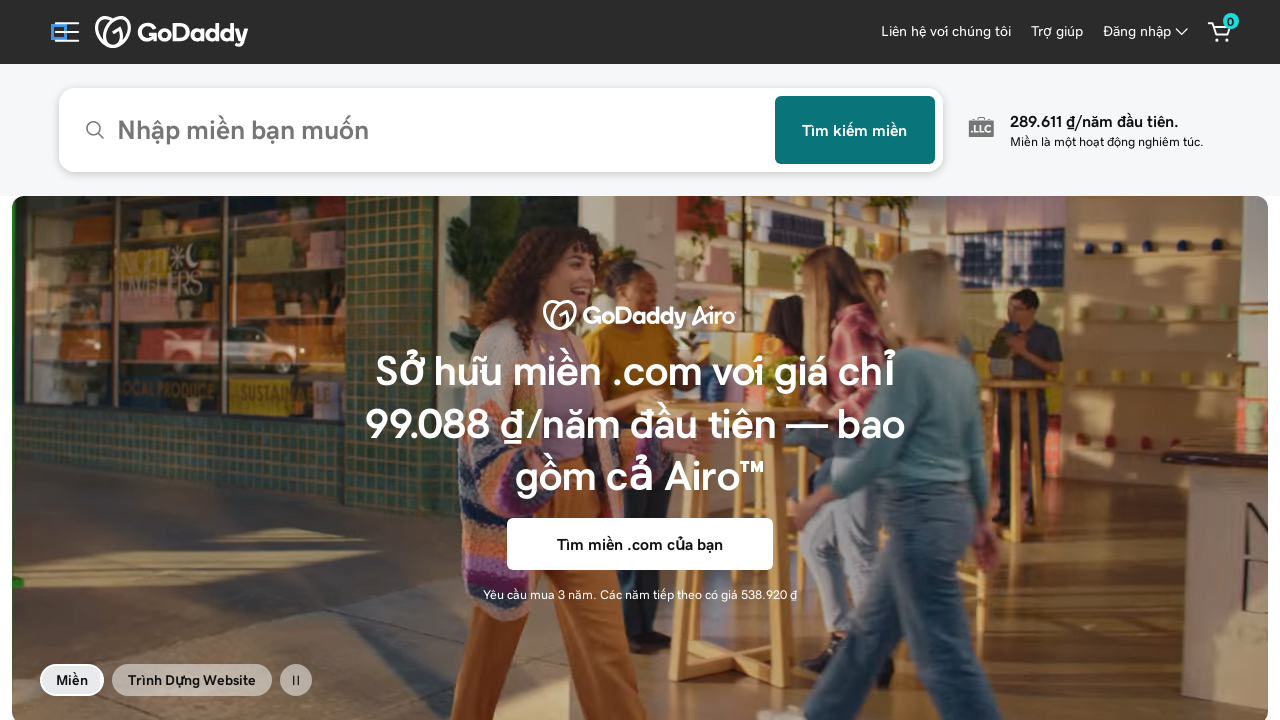

Navigated to GoDaddy Vietnam website (https://vn.godaddy.com)
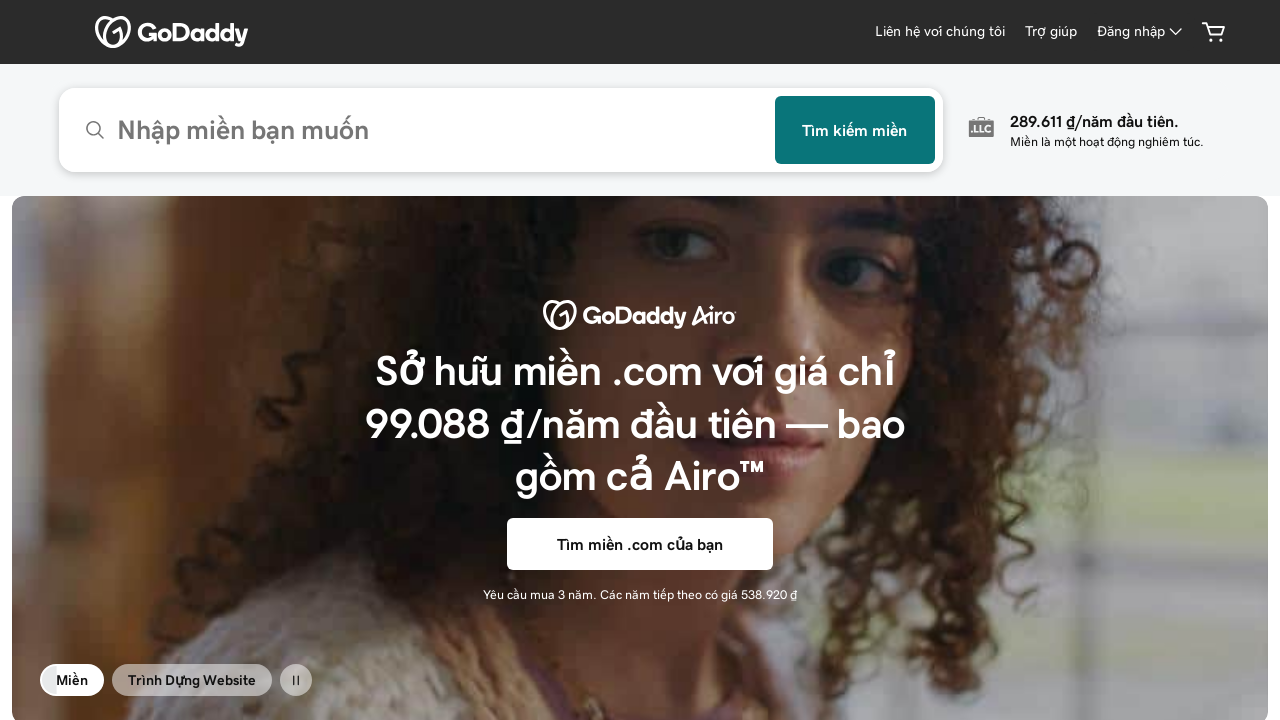

Maximized browser window to 1920x1080 viewport
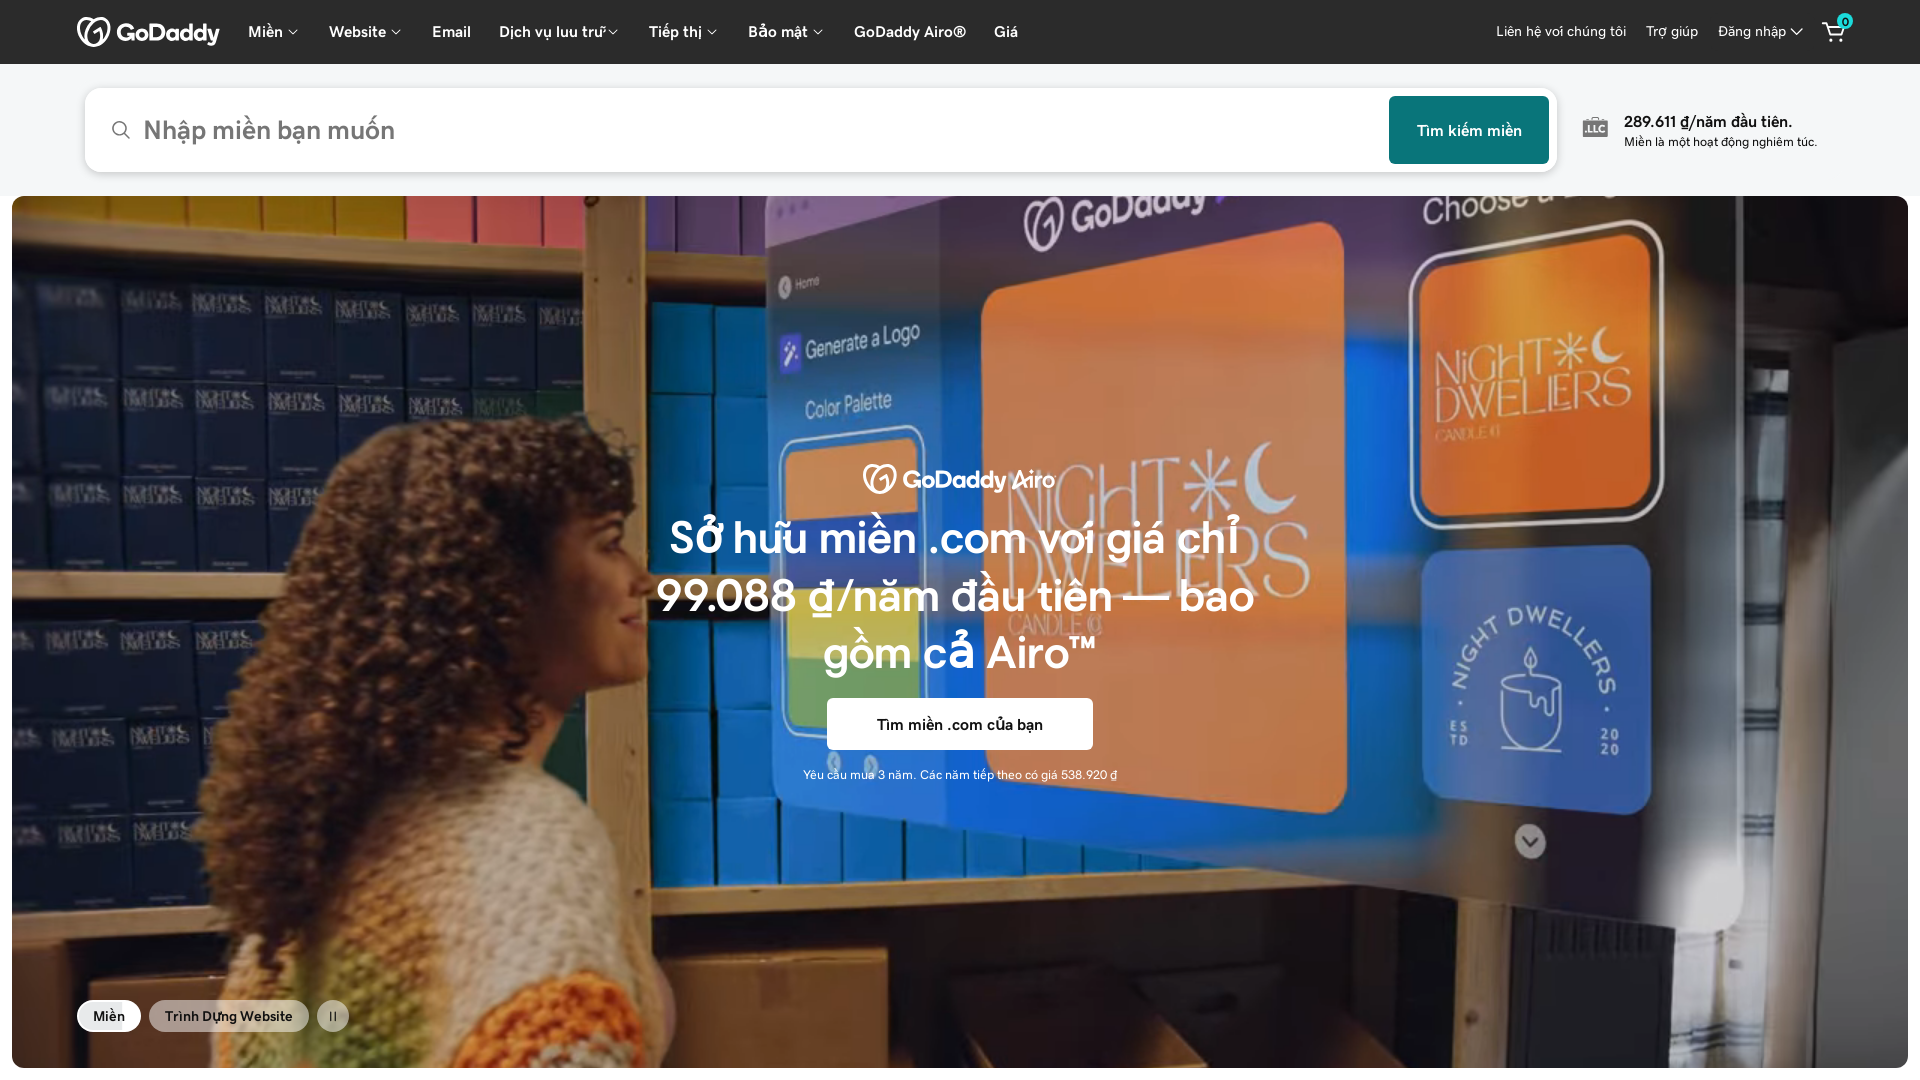

Retrieved current URL: https://www.godaddy.com/vi-vn
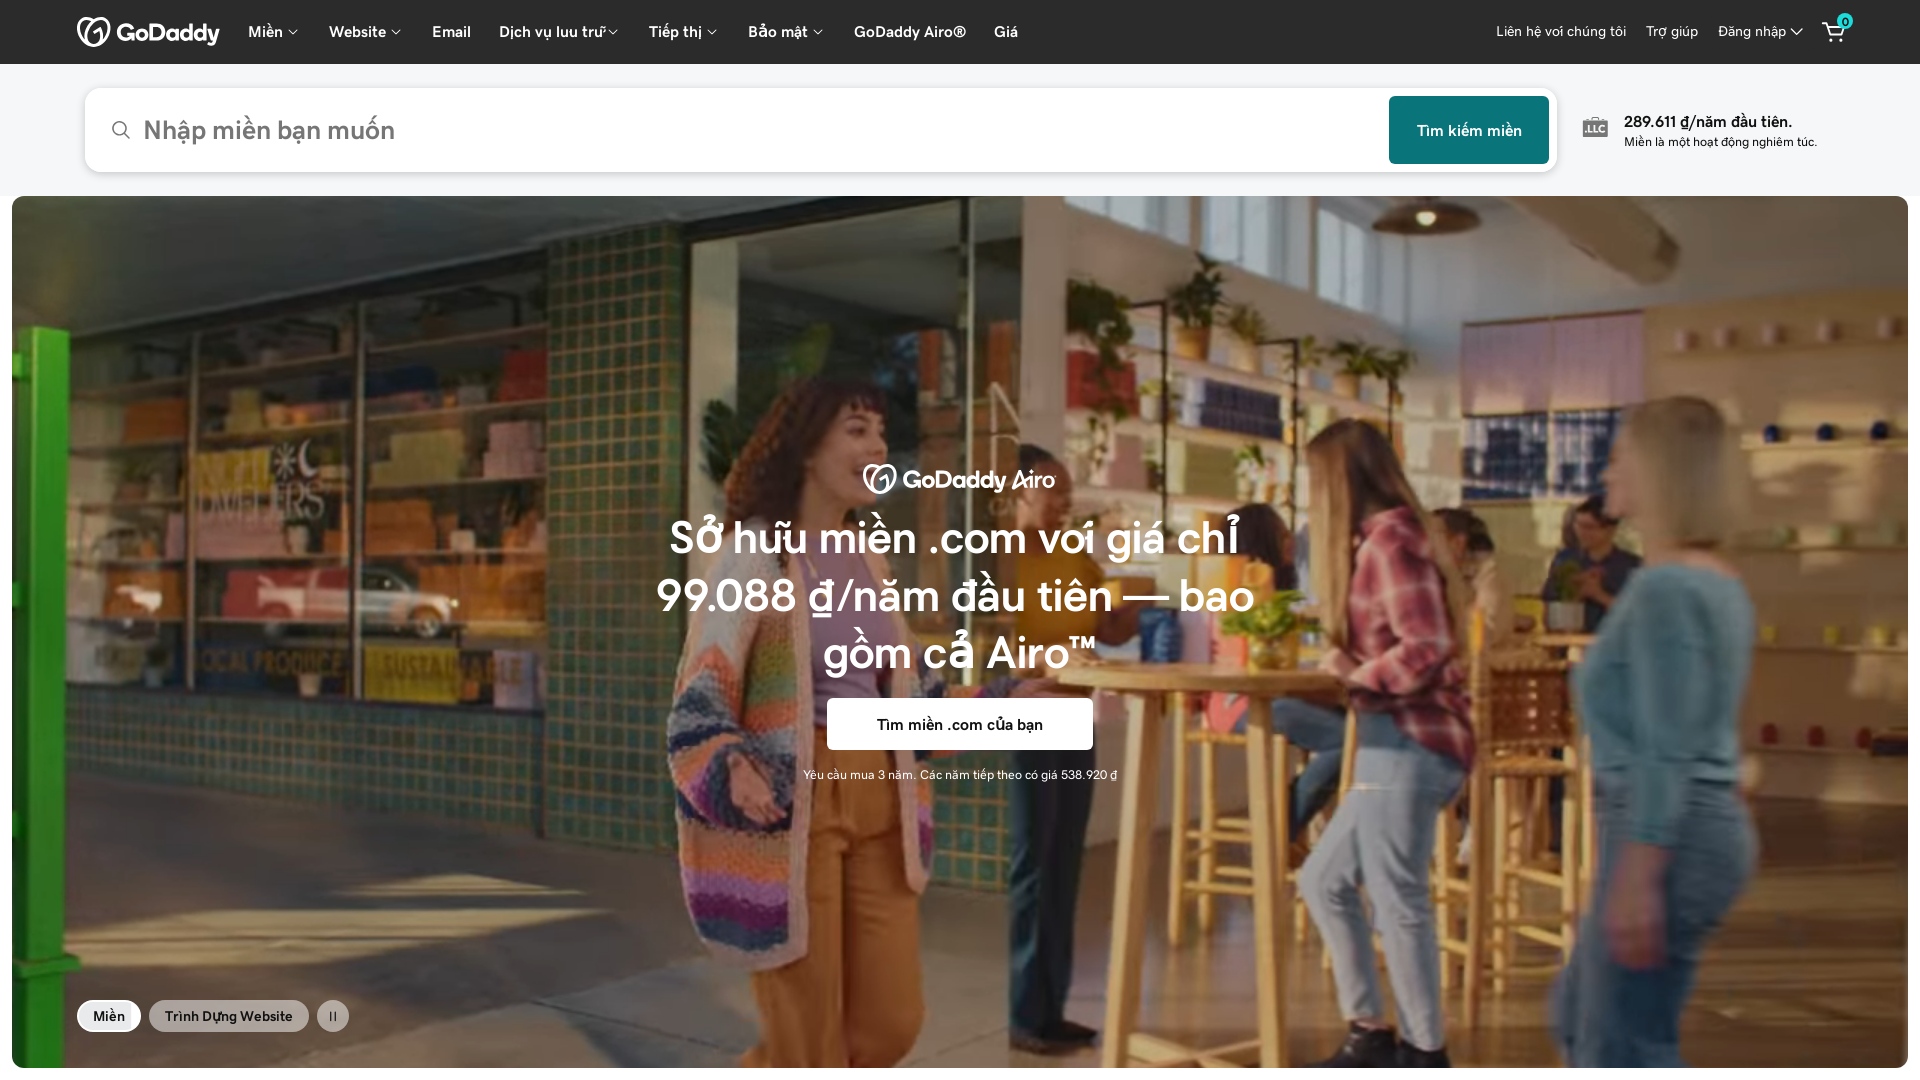

Printed current URL to console
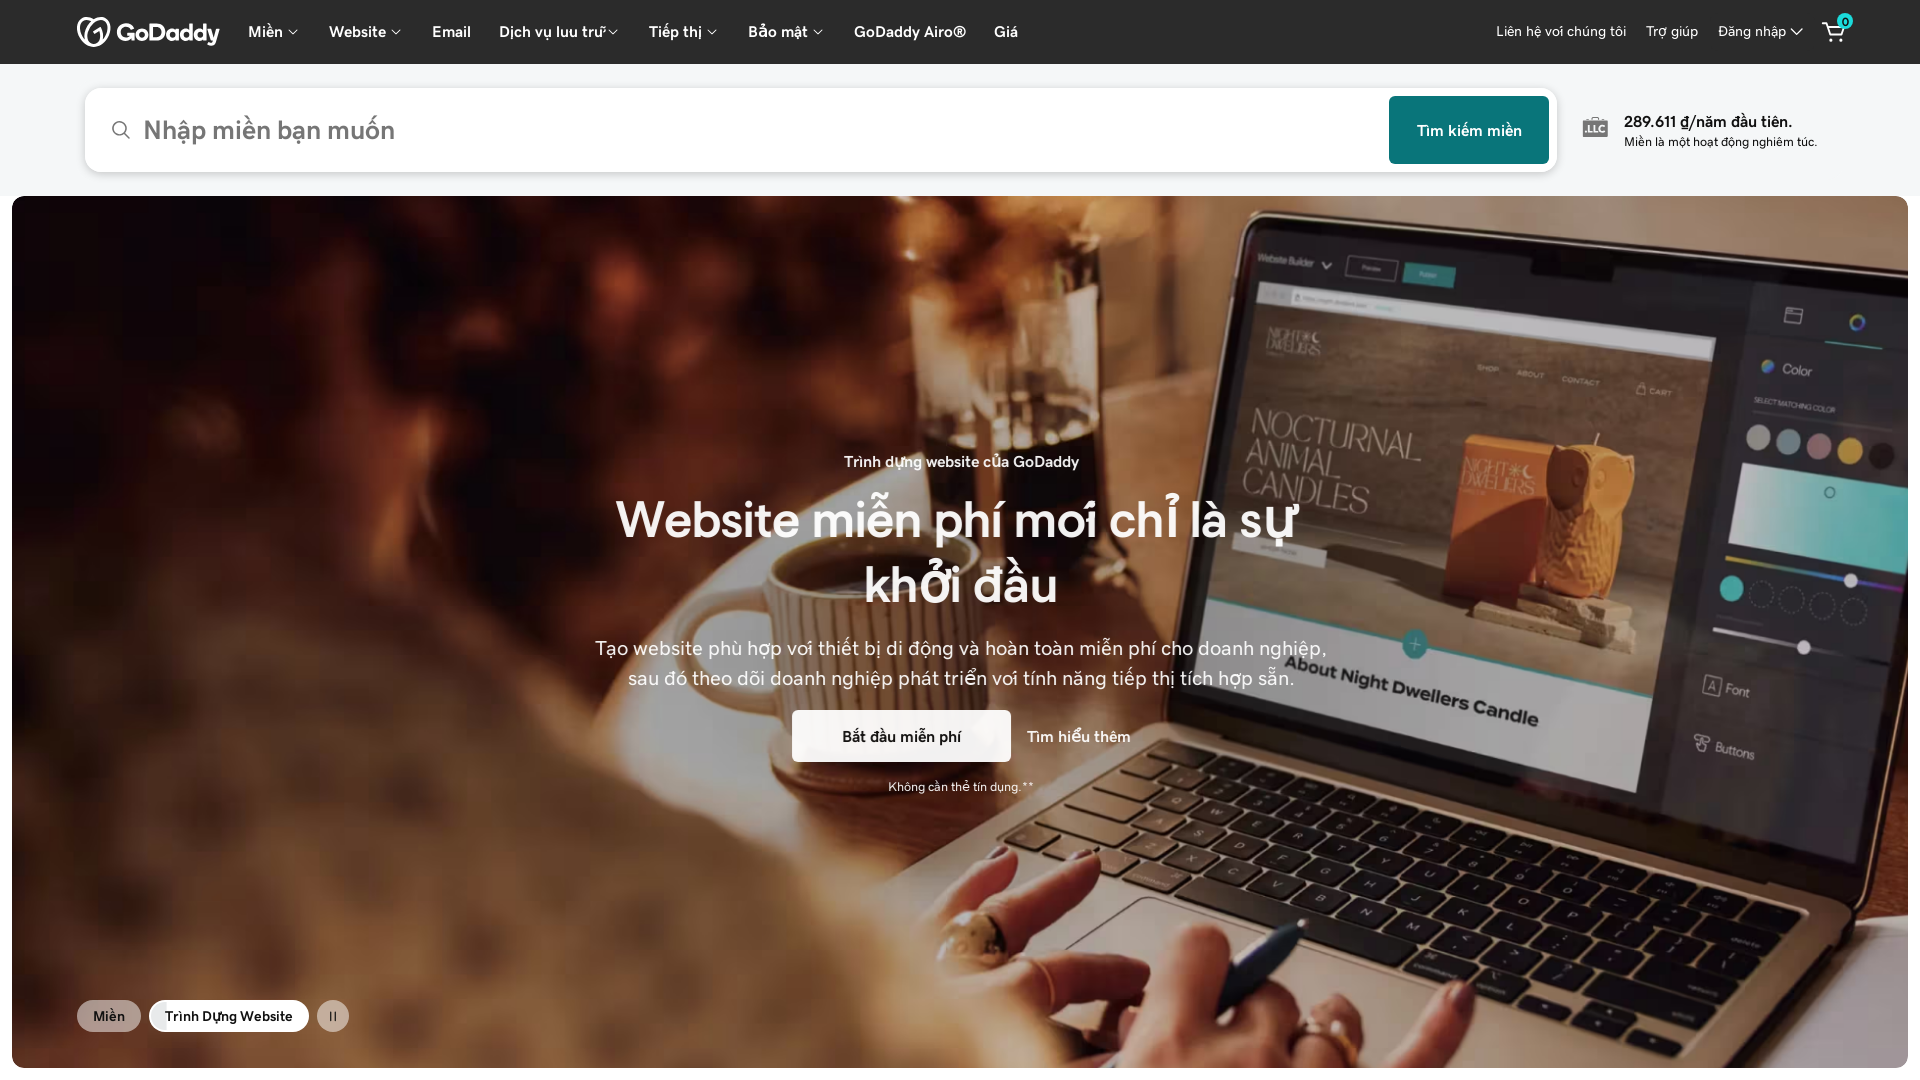

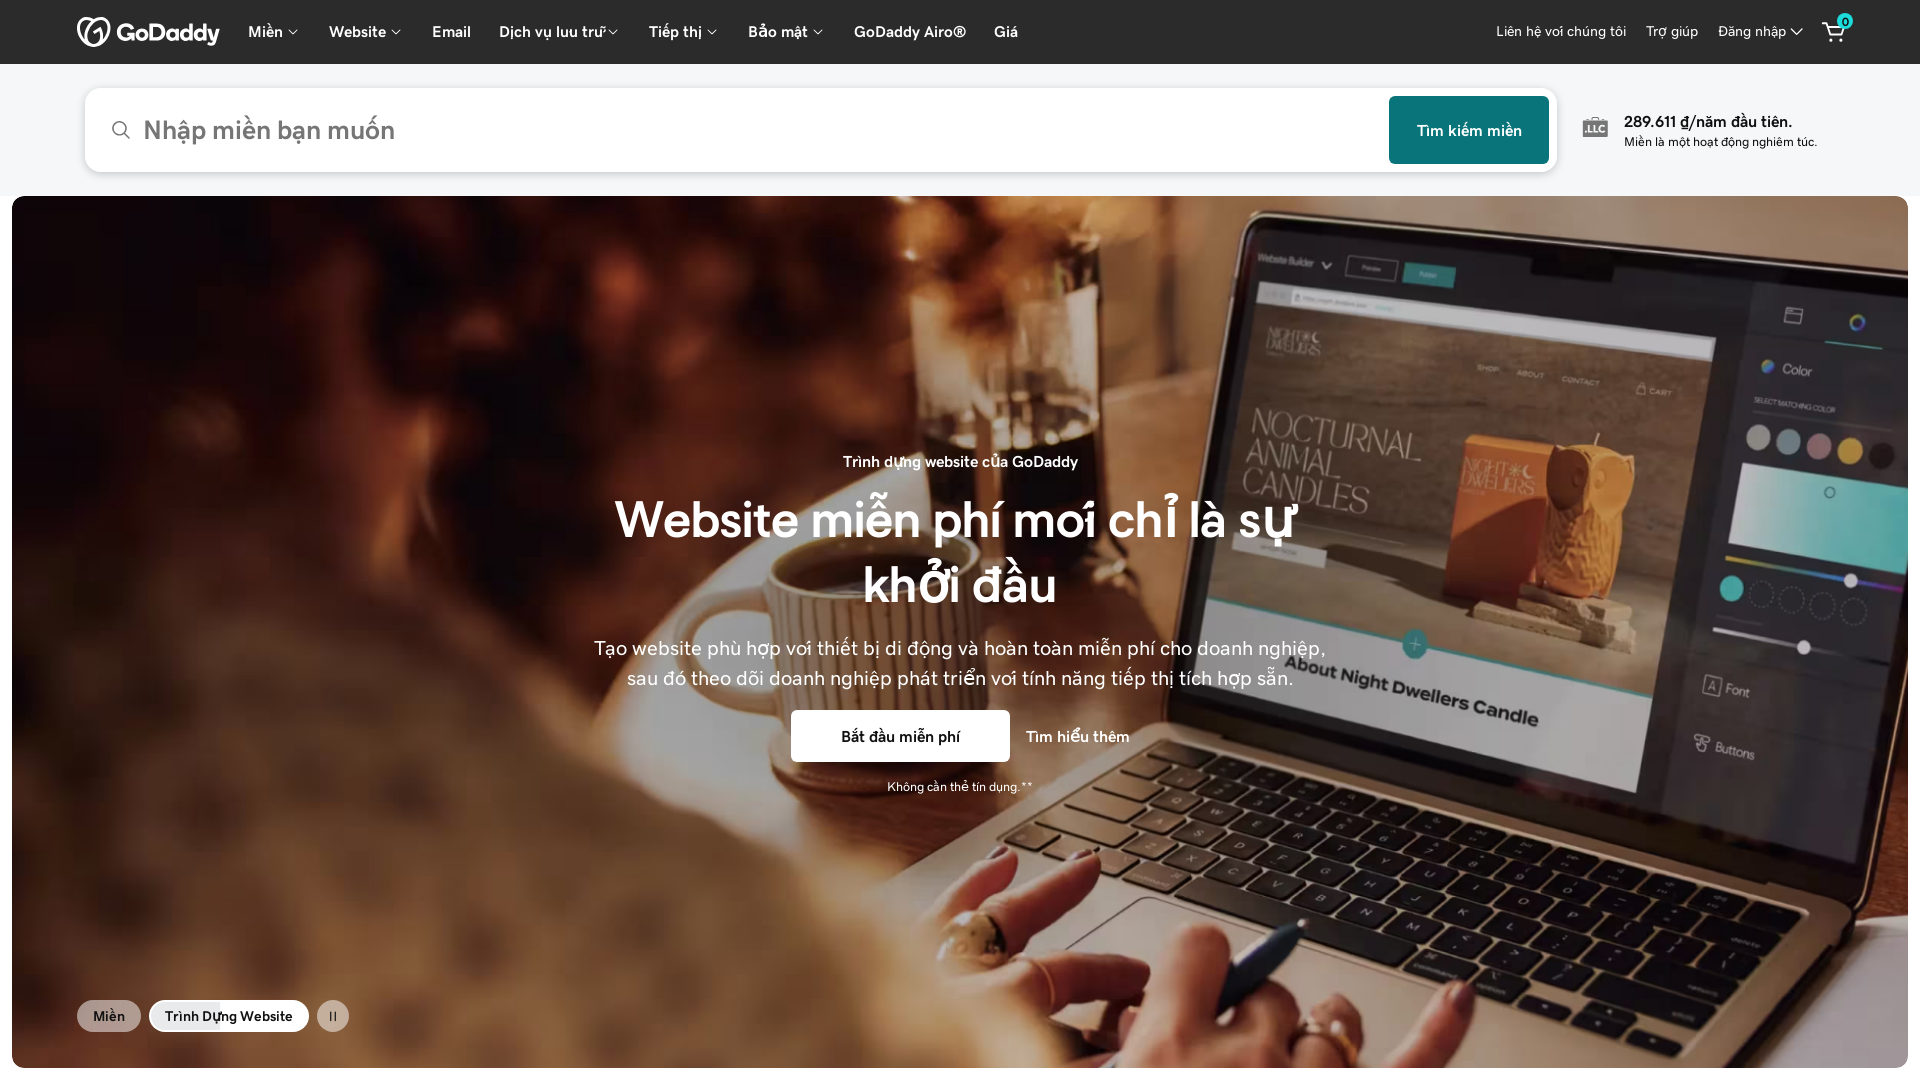